Runs the Octane JavaScript benchmark by clicking the run button and waiting for the benchmark to complete

Starting URL: http://chromium.github.io/octane/

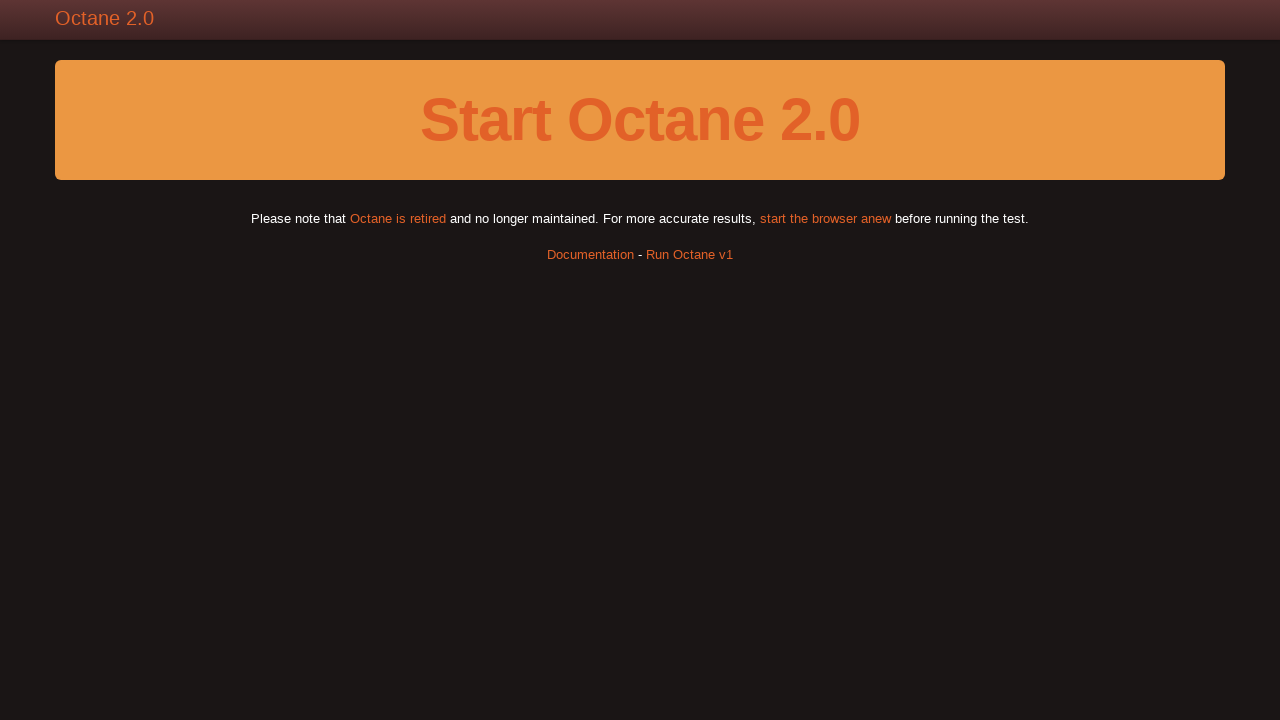

Clicked run Octane button using JavaScript
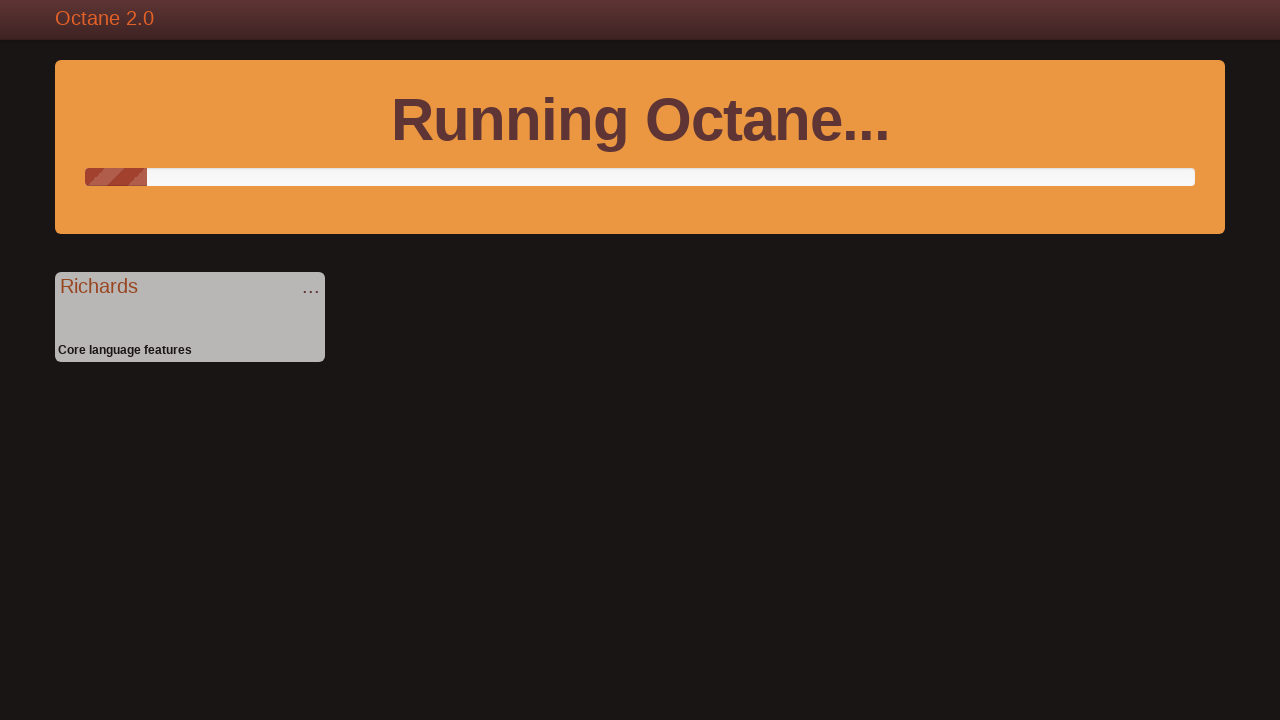

Octane benchmark completed and score displayed
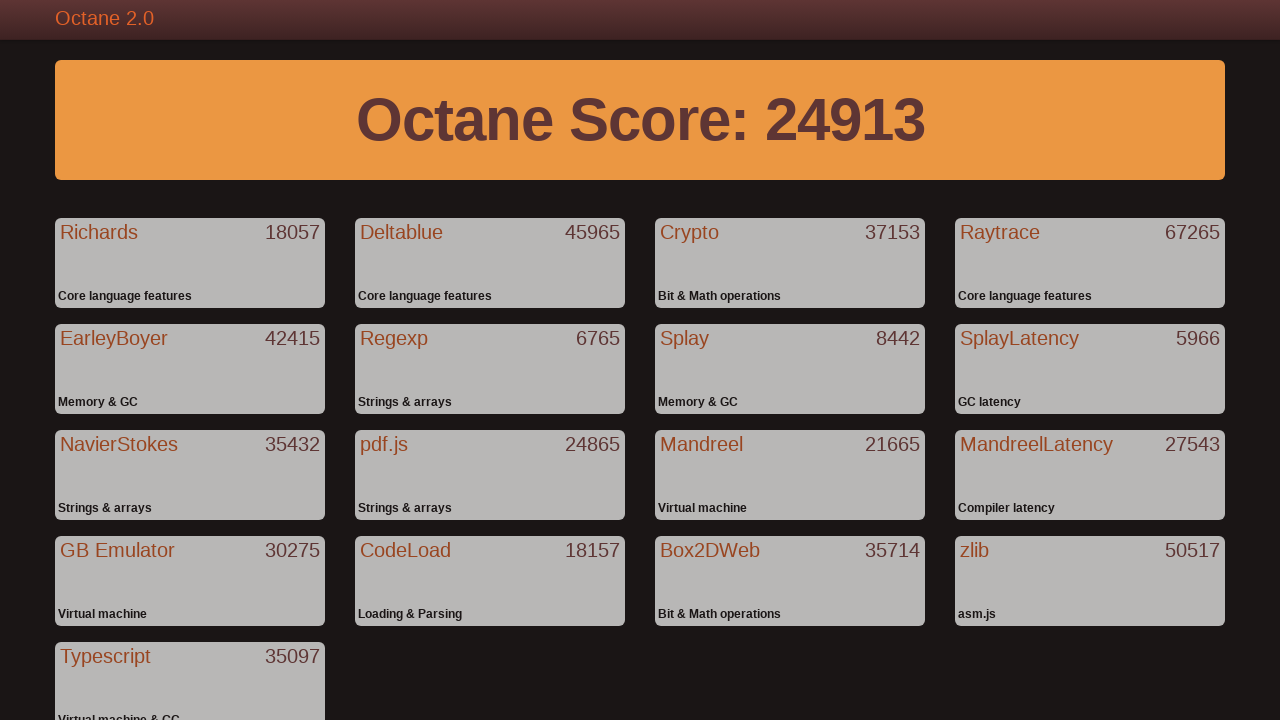

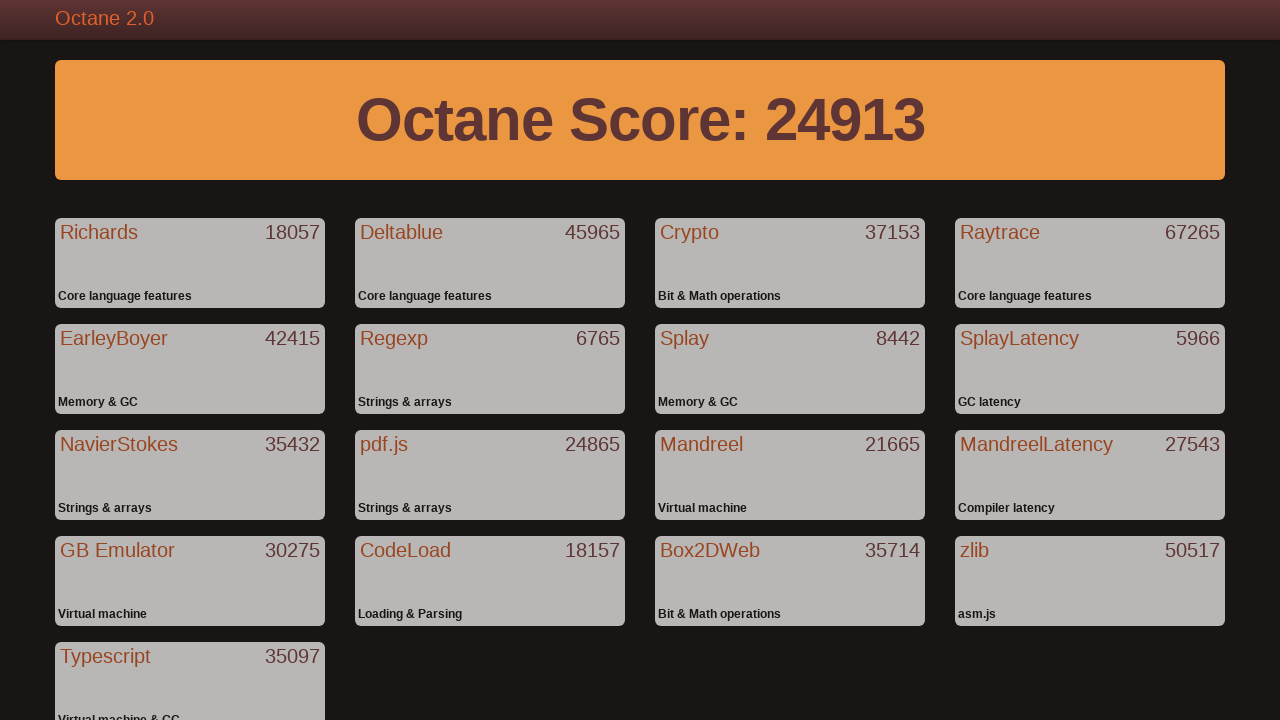